Tests e-commerce product listing page by finding a specific product (Brocolli) and clicking its add to cart button

Starting URL: https://rahulshettyacademy.com/seleniumPractise/#/

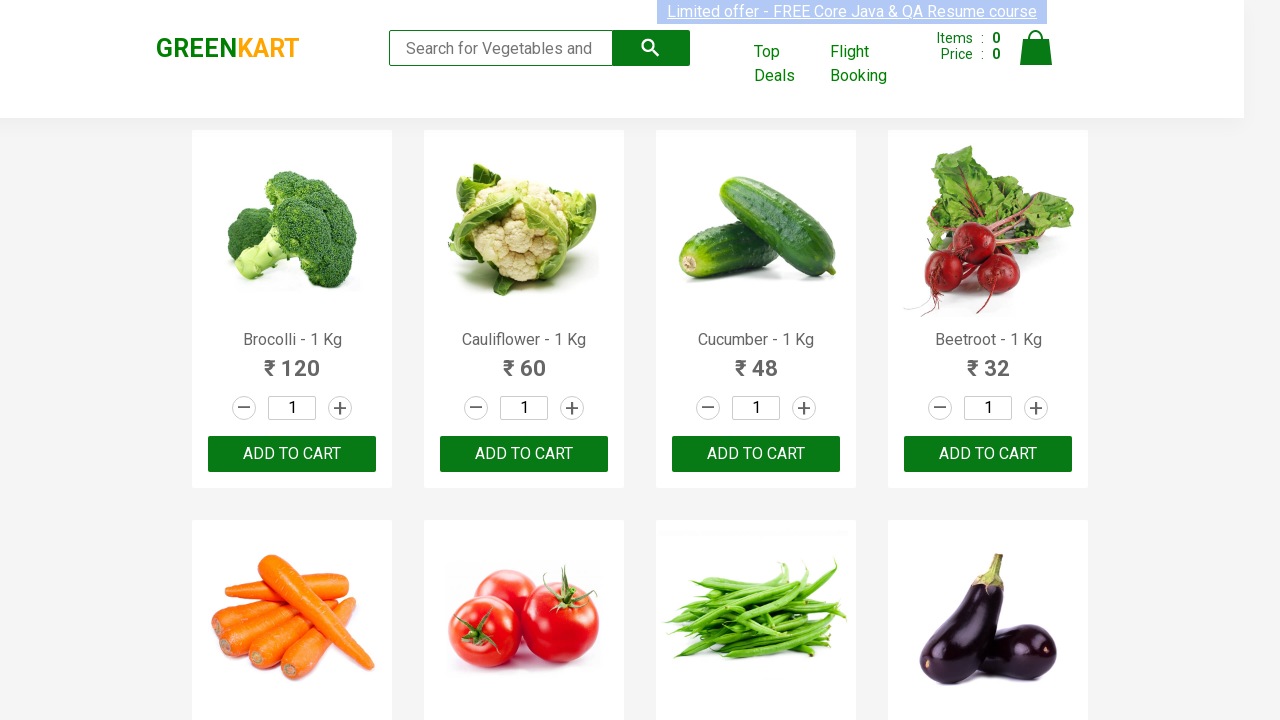

Waited for product names to load on the page
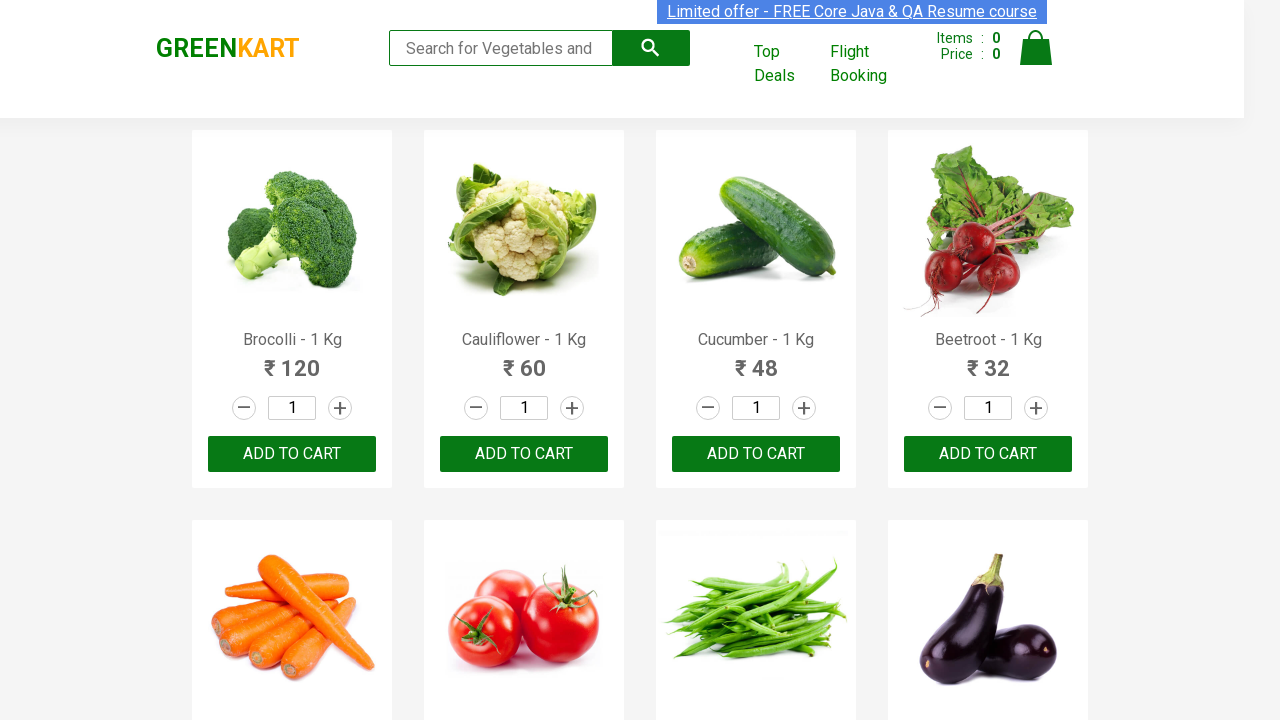

Retrieved all product name elements from the page
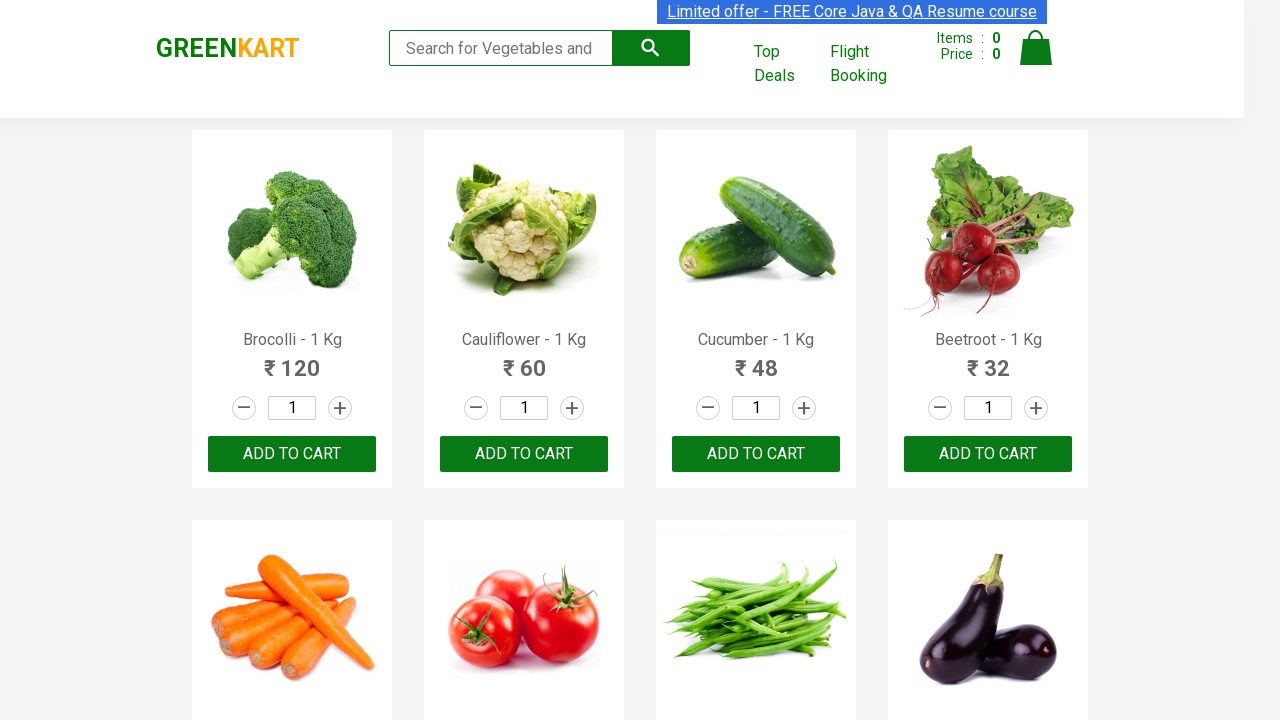

Checked product 1: Brocolli - 1 Kg
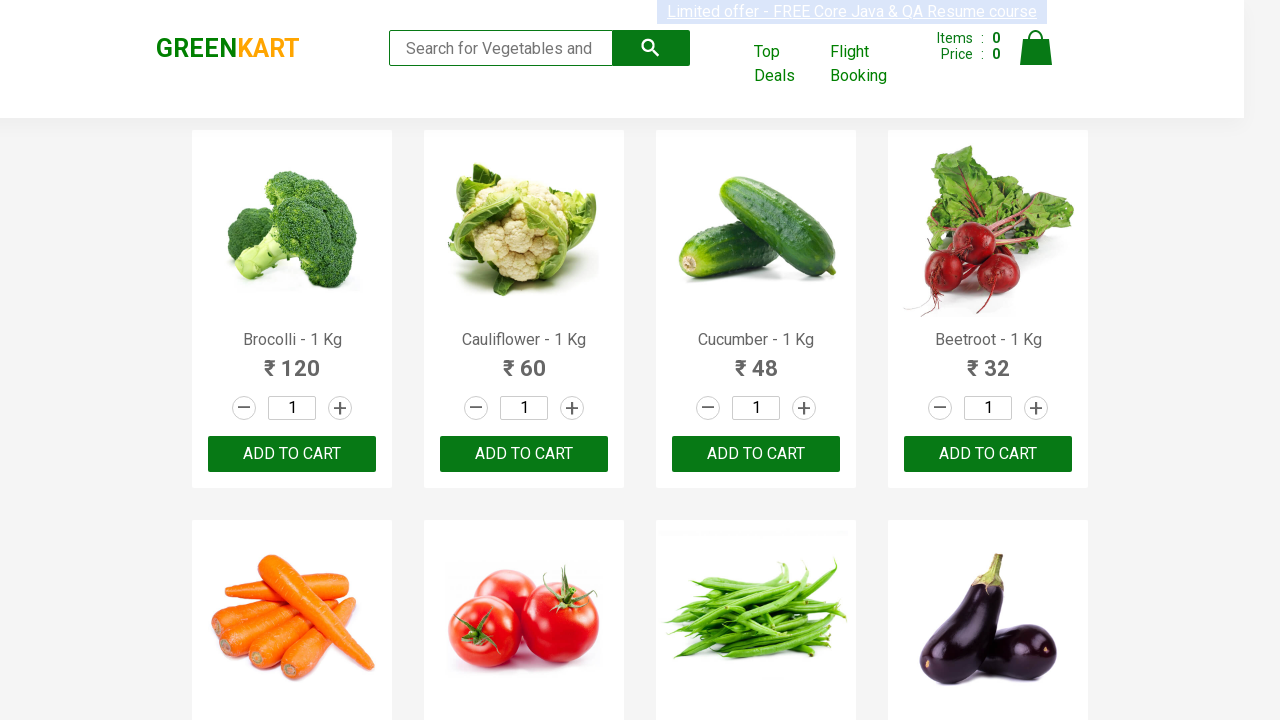

Found Brocolli product and clicked its add to cart button at (292, 454) on .product >> internal:has-text="Brocolli"i >> .product-action button
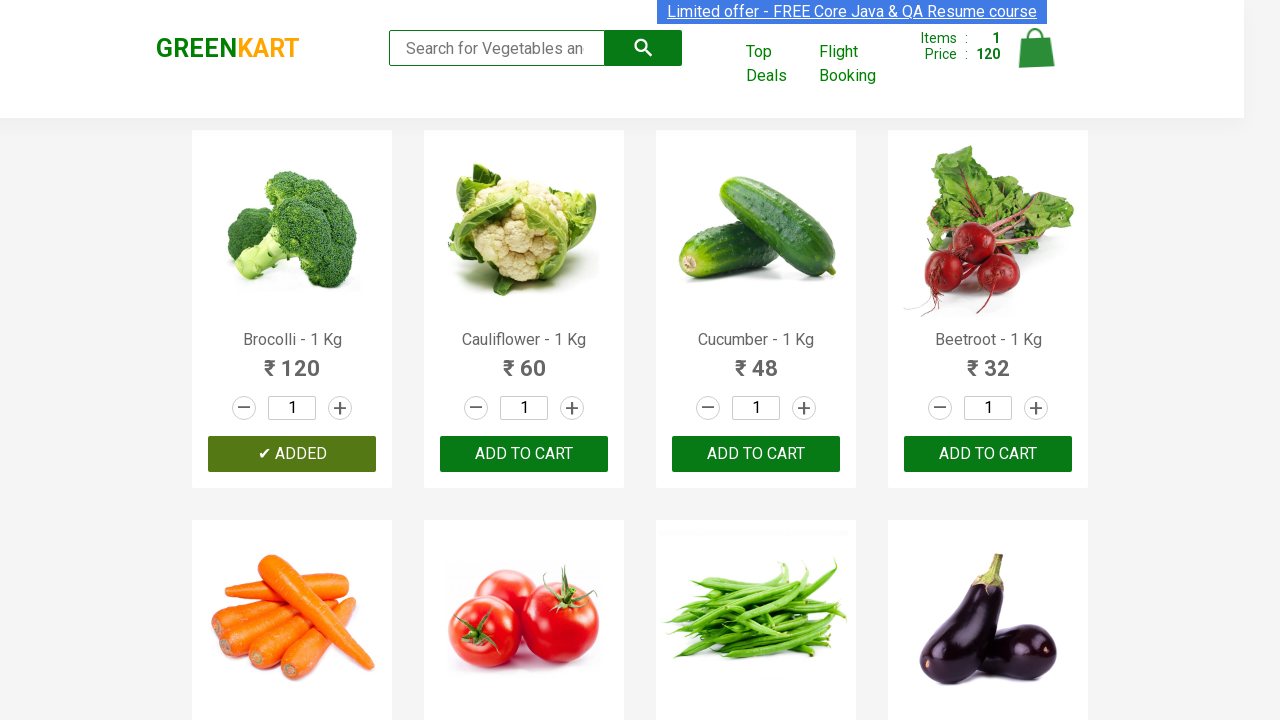

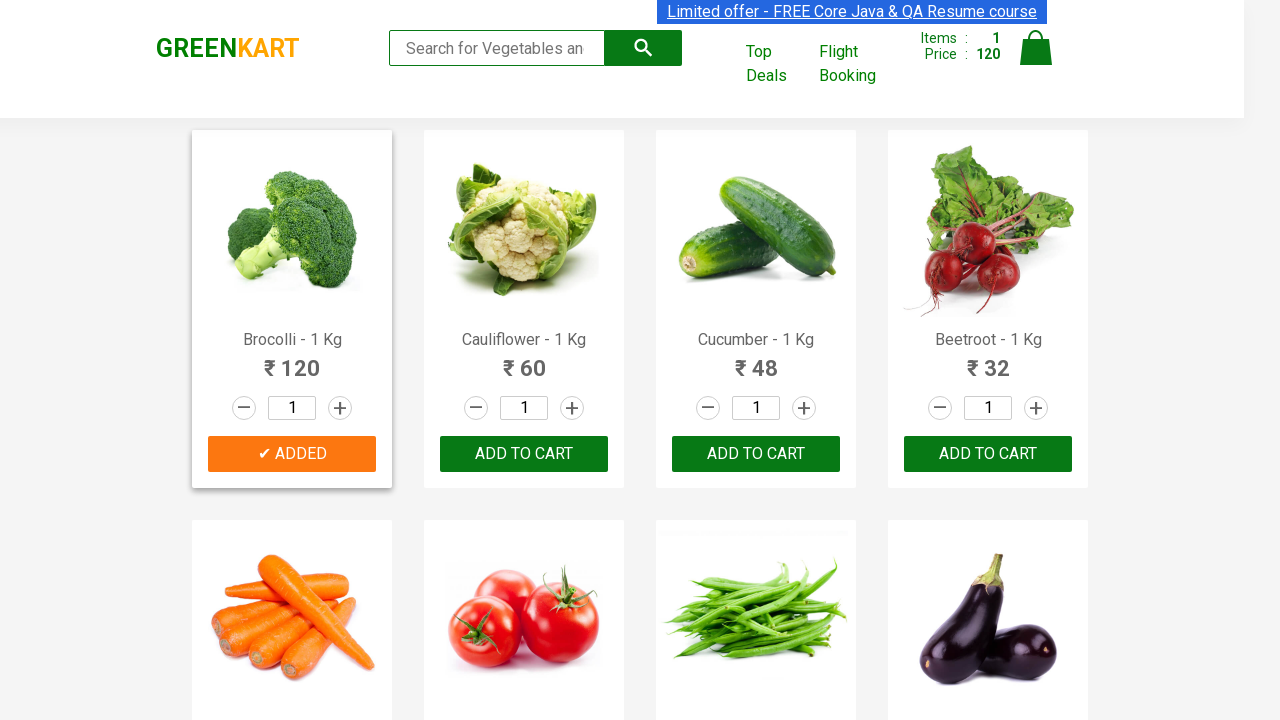